Tests loading animation with explicit wait by clicking the green button and verifying state transitions through loading to success message.

Starting URL: https://kristinek.github.io/site/examples/loading_color

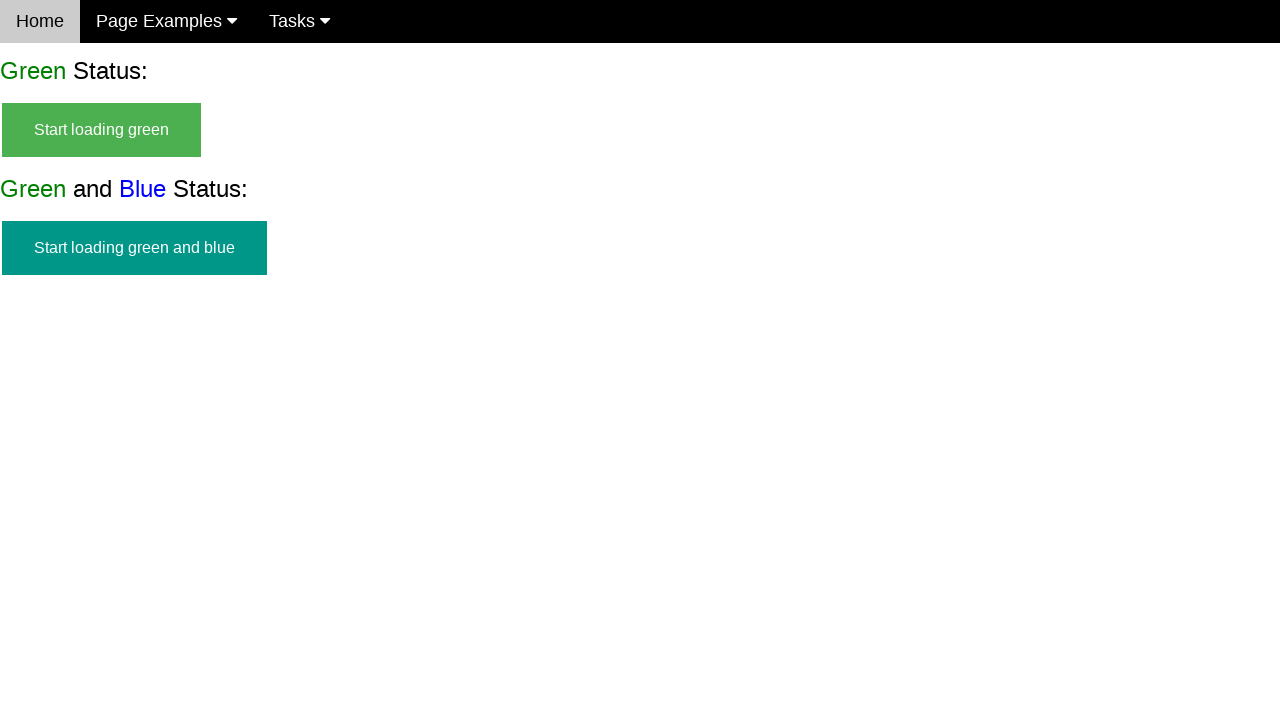

Clicked green start button to initiate loading at (102, 130) on #start_green
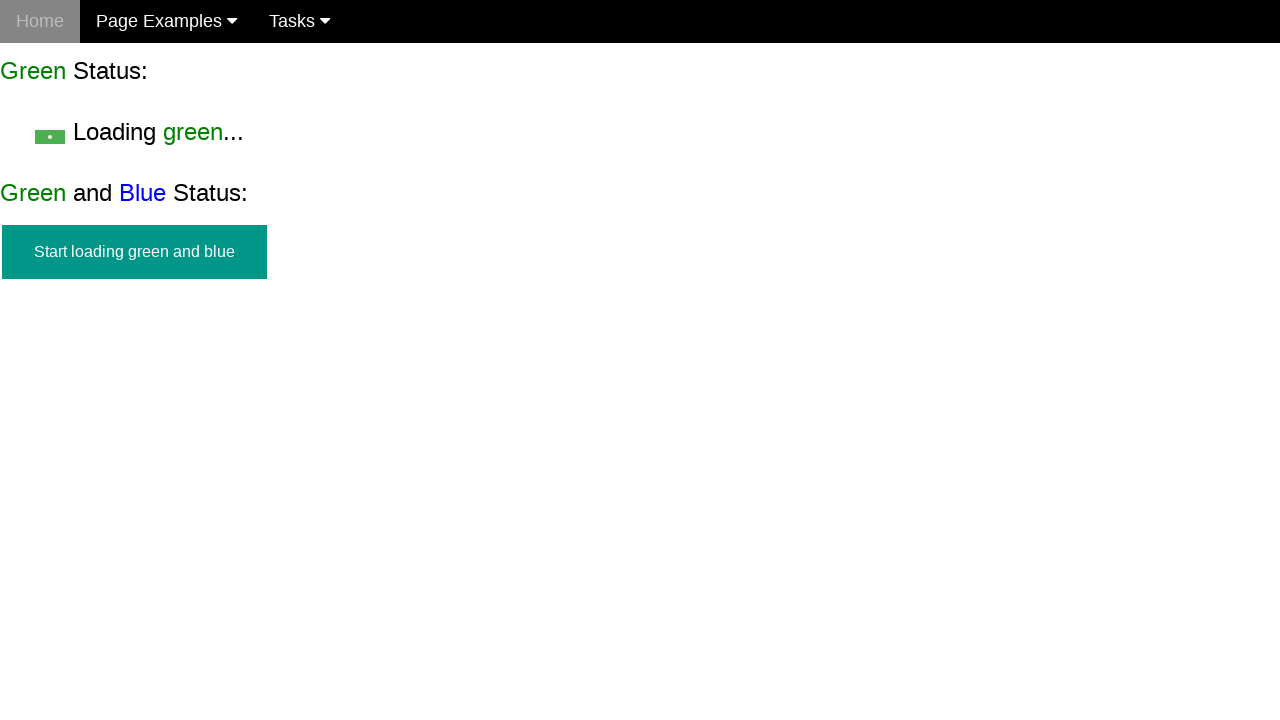

Verified green start button is hidden
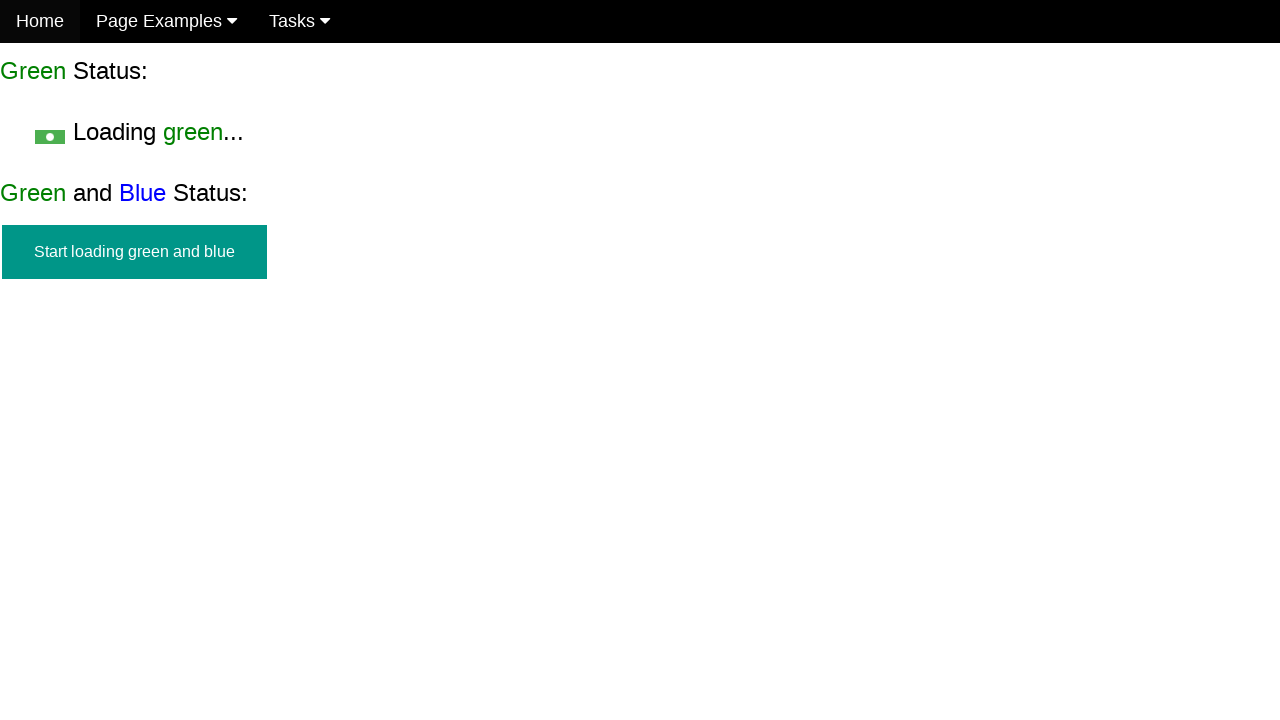

Verified green loading animation is visible
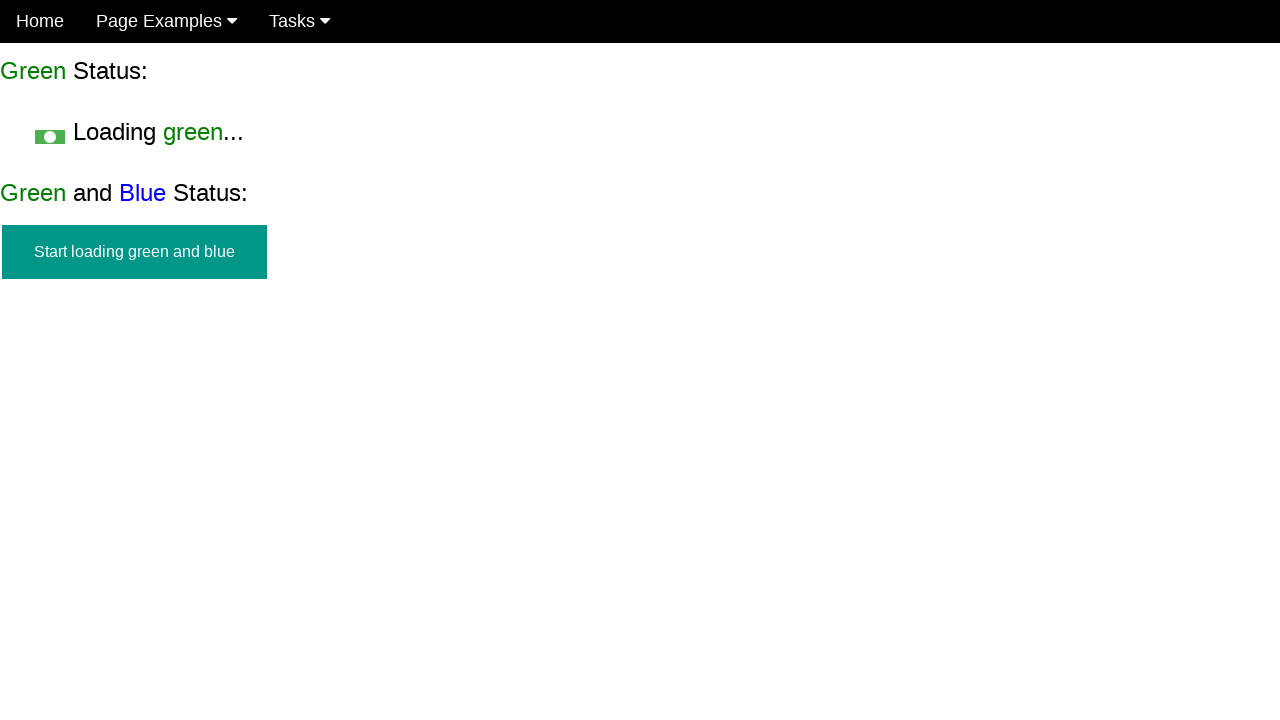

Verified green success message appeared
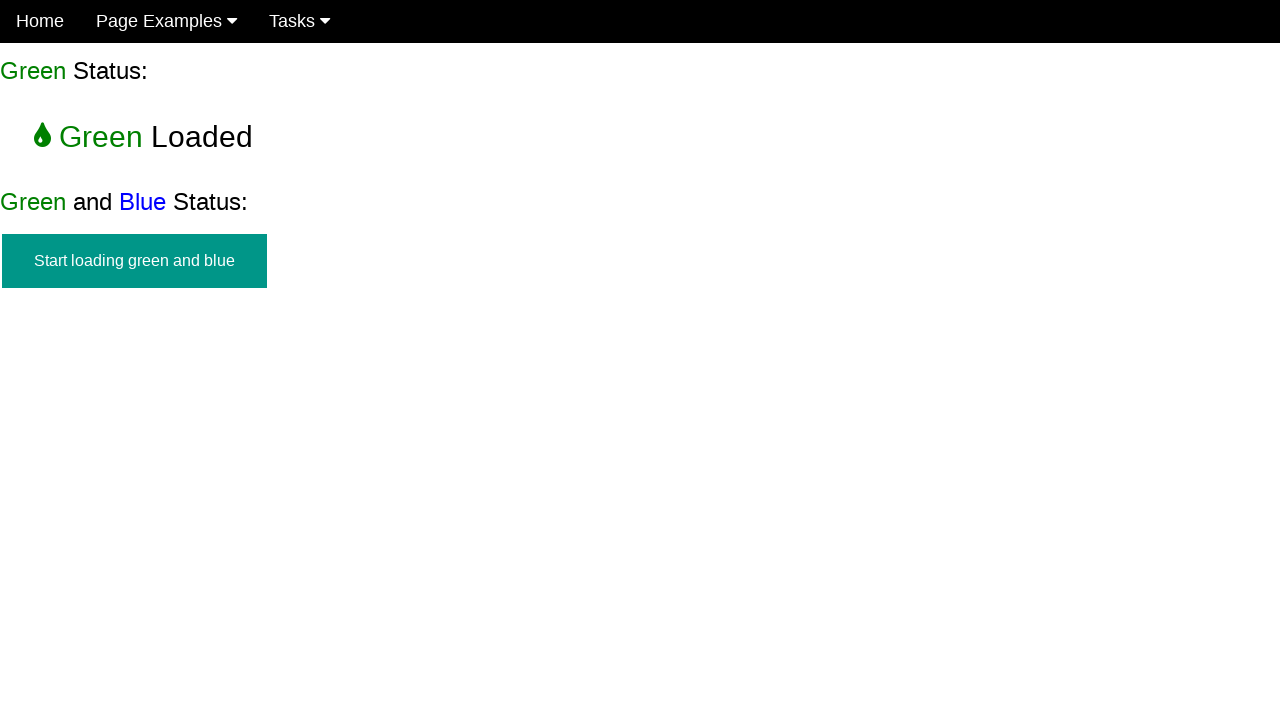

Confirmed green start button remains hidden
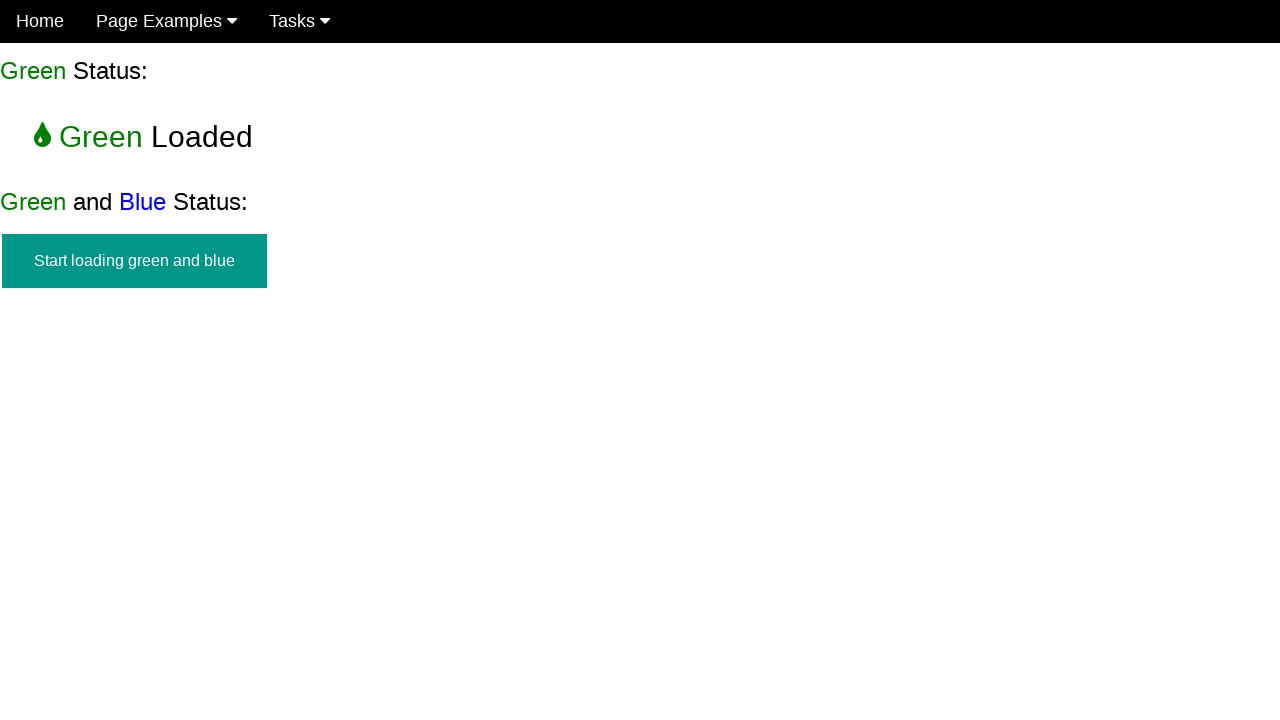

Confirmed green loading animation is hidden after success
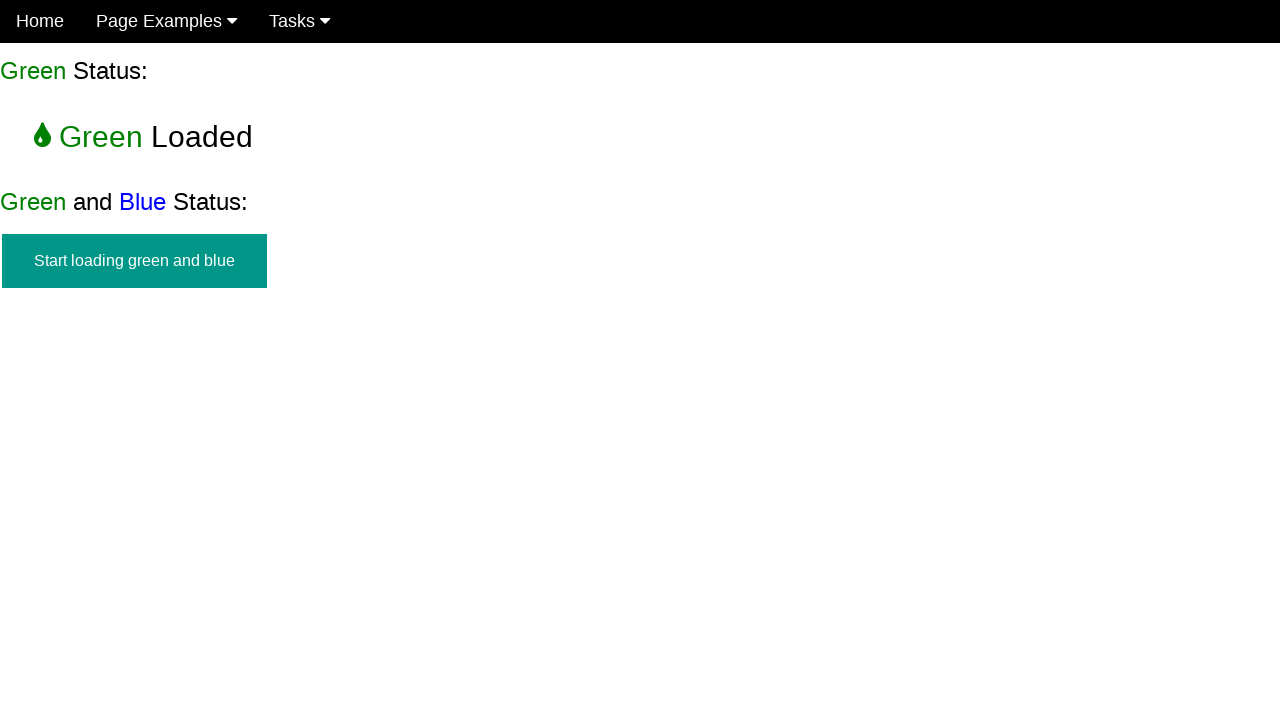

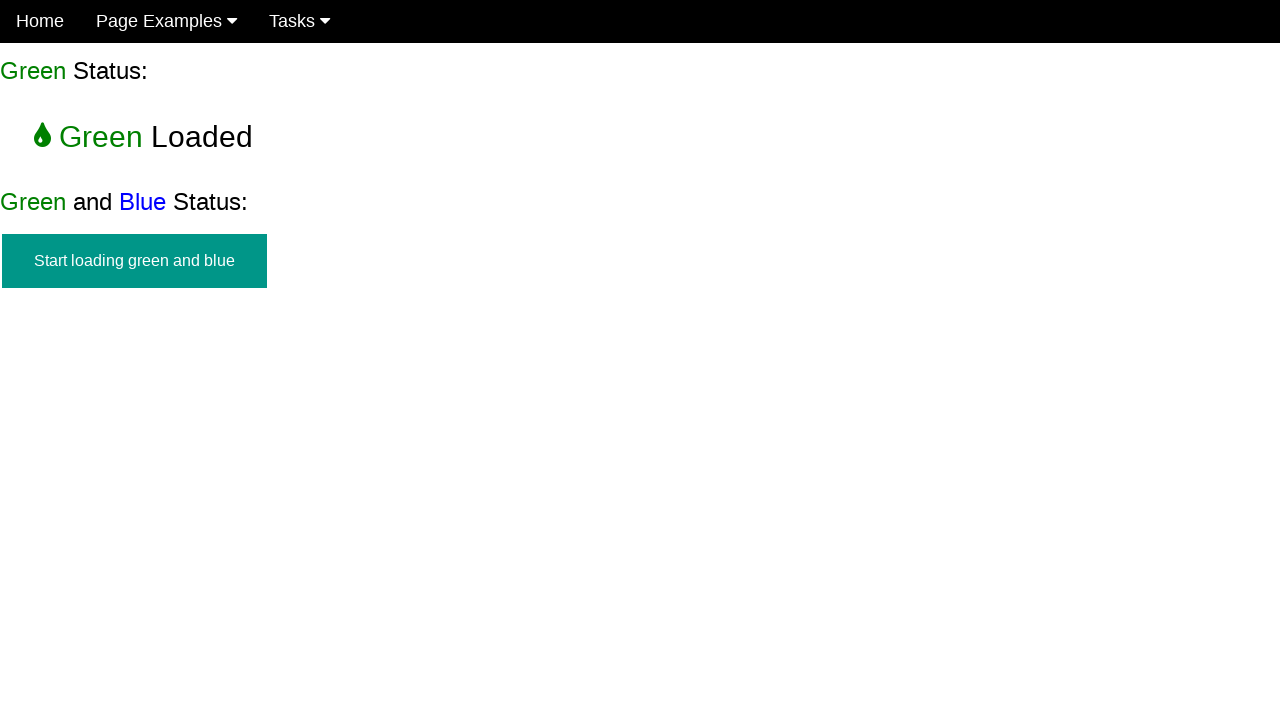